Clicks the Link button on the Formy buttons page

Starting URL: https://formy-project.herokuapp.com/buttons

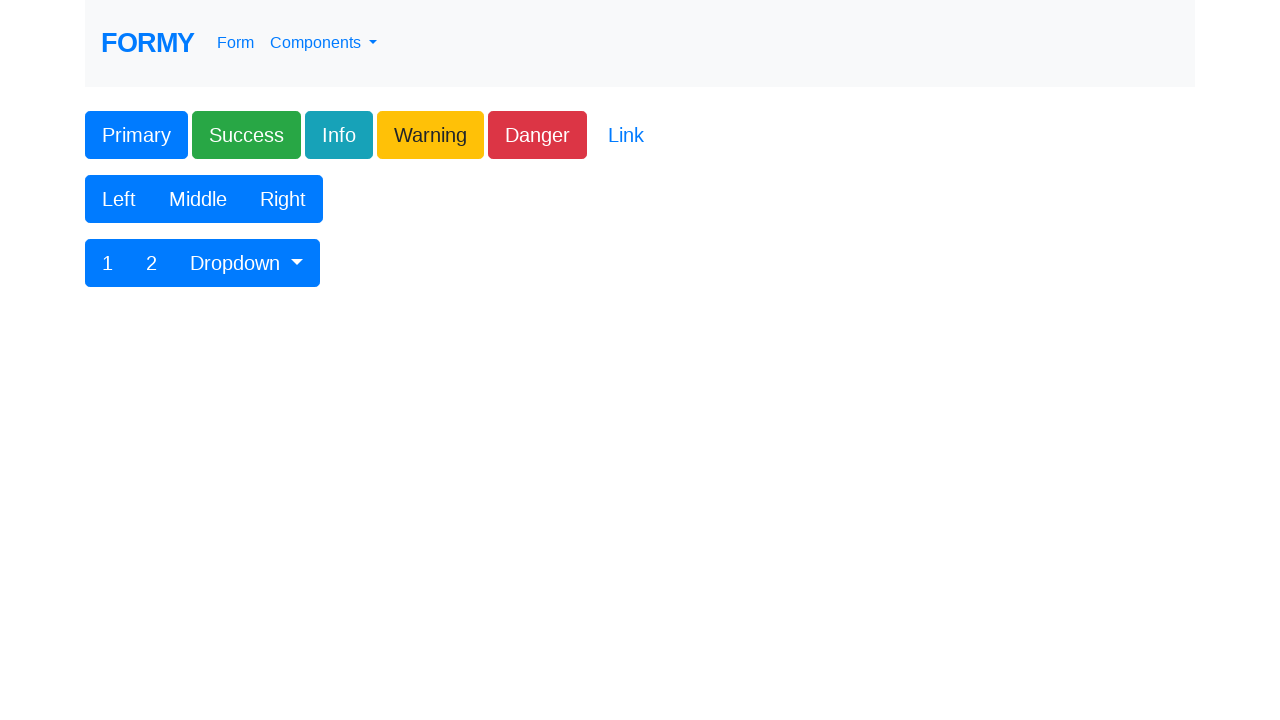

Clicked the Link button on the Formy buttons page at (626, 135) on button.btn:has-text('Link')
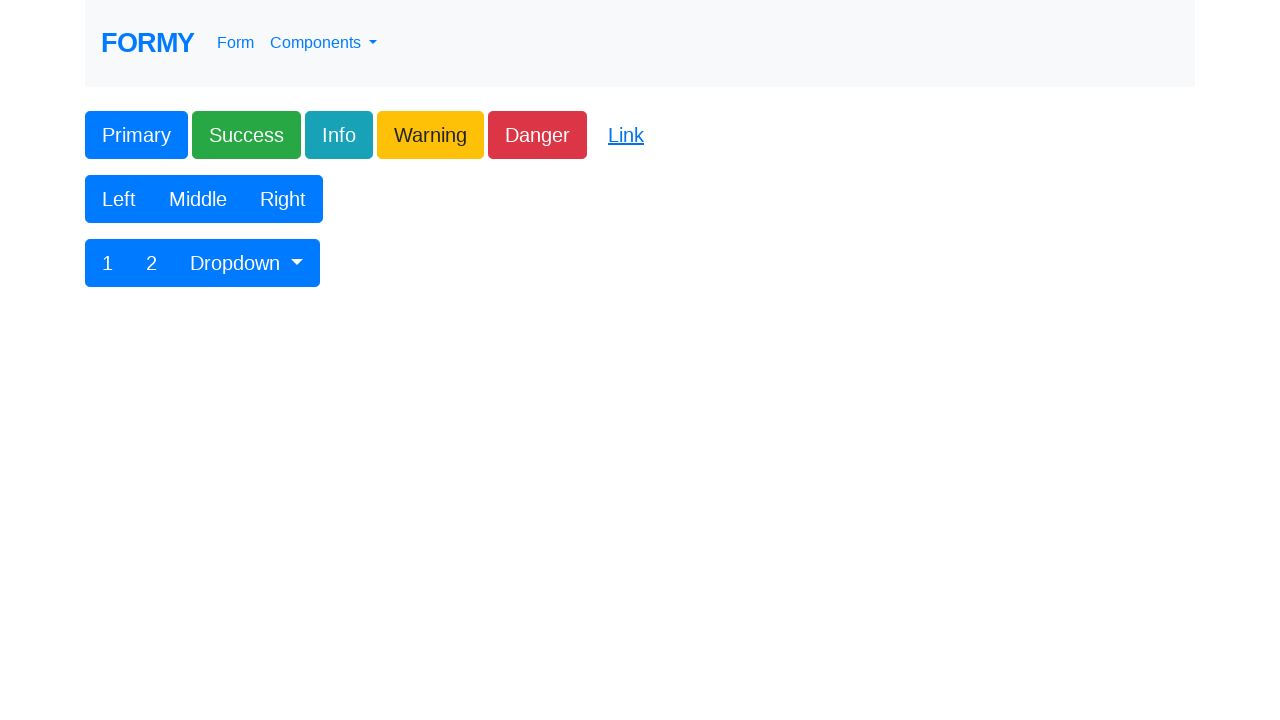

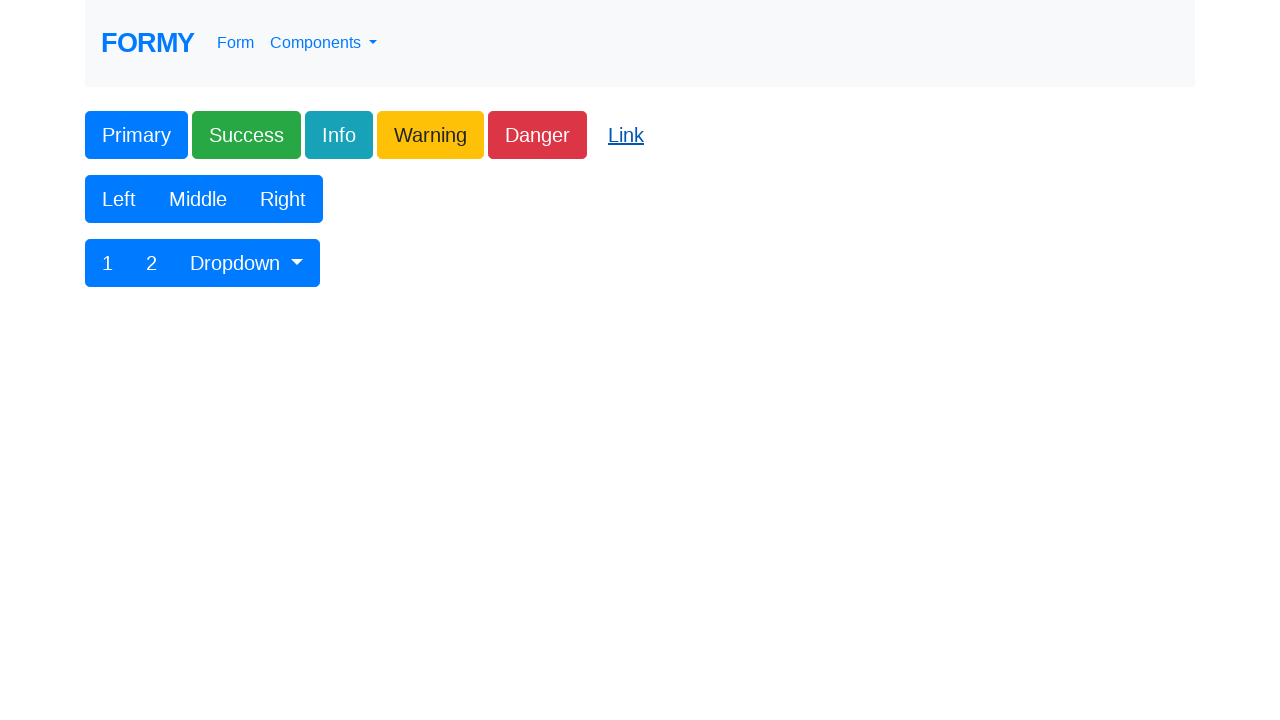